Triggers a prompt dialog, enters text, and verifies the result

Starting URL: https://testautomationpractice.blogspot.com/

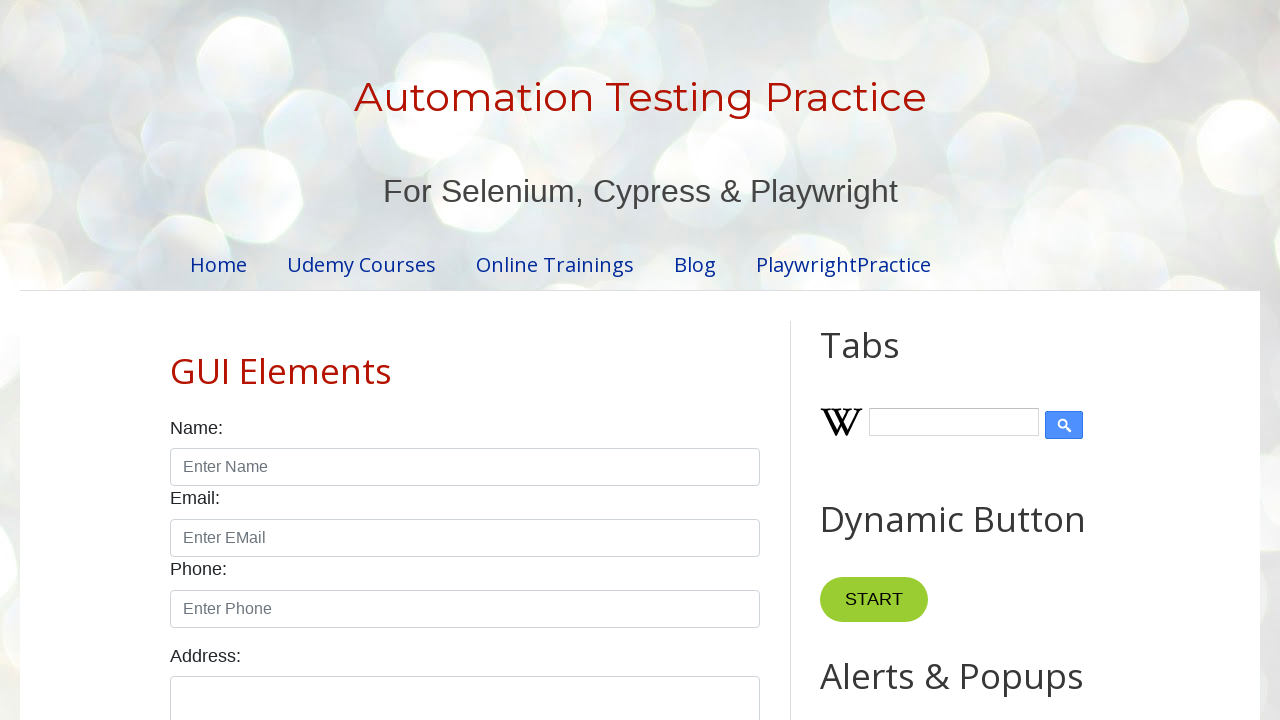

Set up dialog handler to accept prompt with 'Playwright Rocks!'
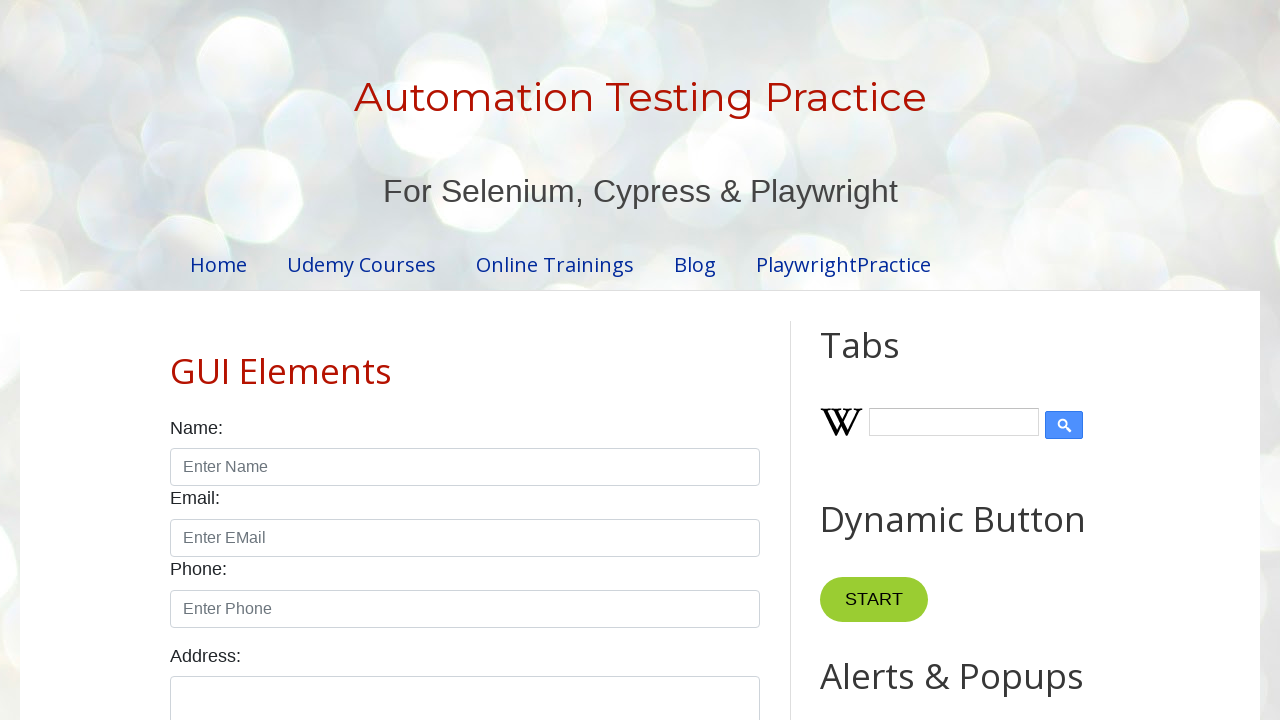

Clicked prompt button to trigger dialog at (890, 360) on #promptBtn
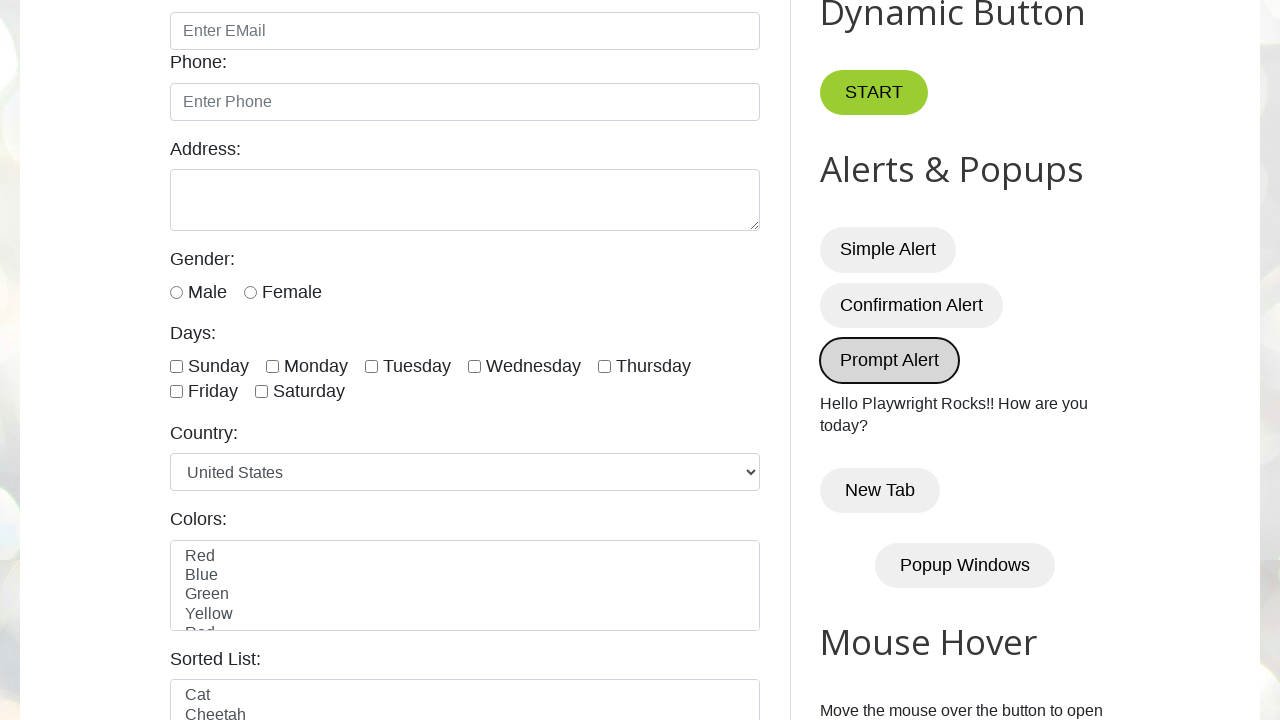

Prompt result text became visible
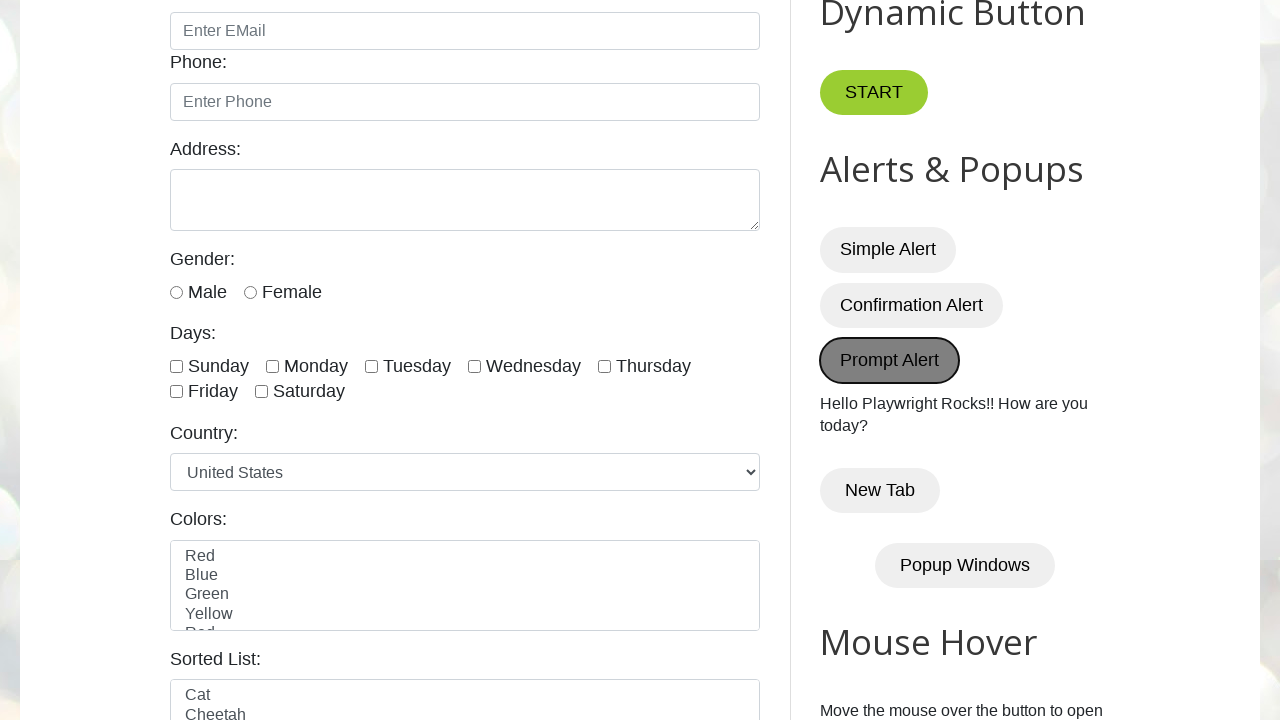

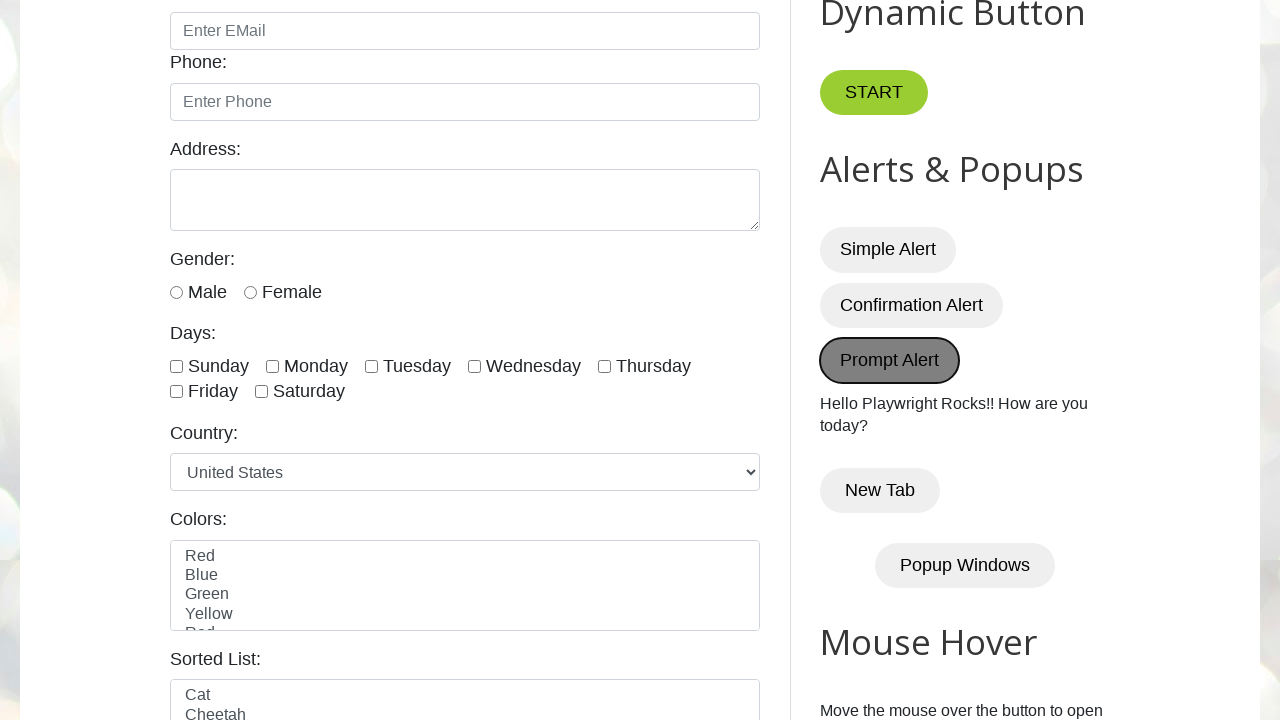